Verifies that the registration page has the correct title "Selenium Practice - Register"

Starting URL: https://www.tutorialspoint.com/selenium/practice/register.php

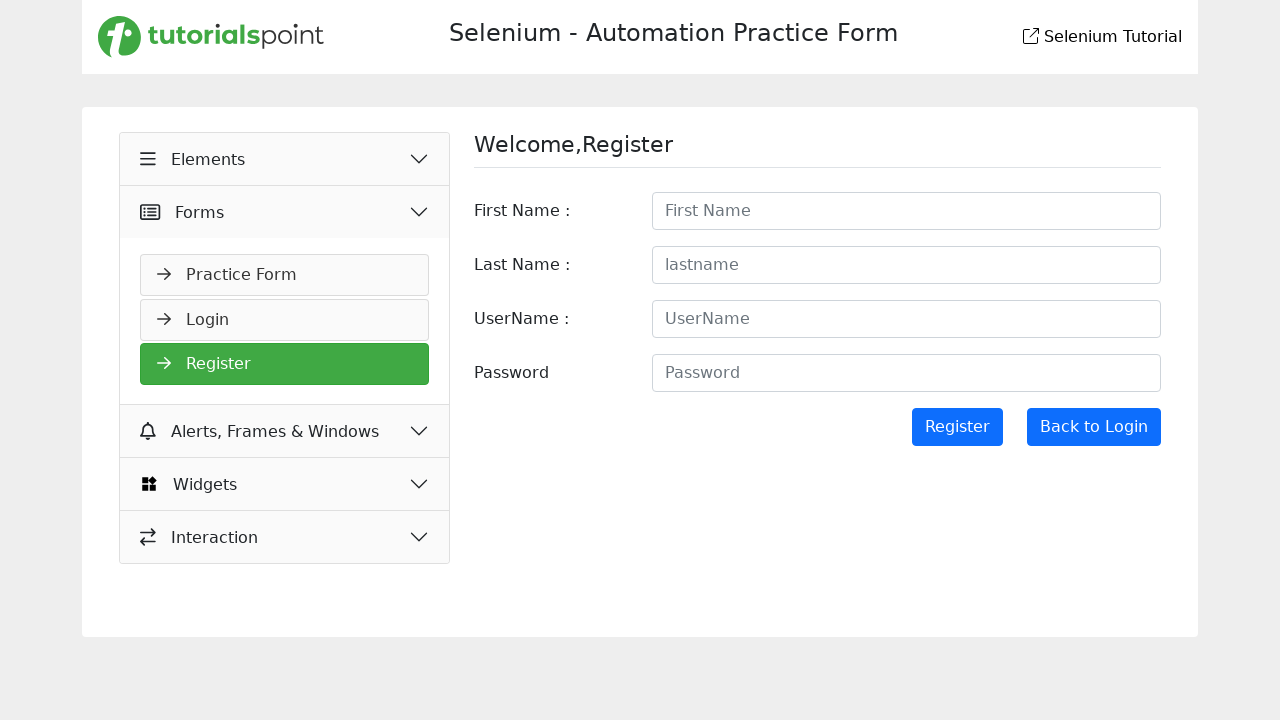

Navigated to registration page
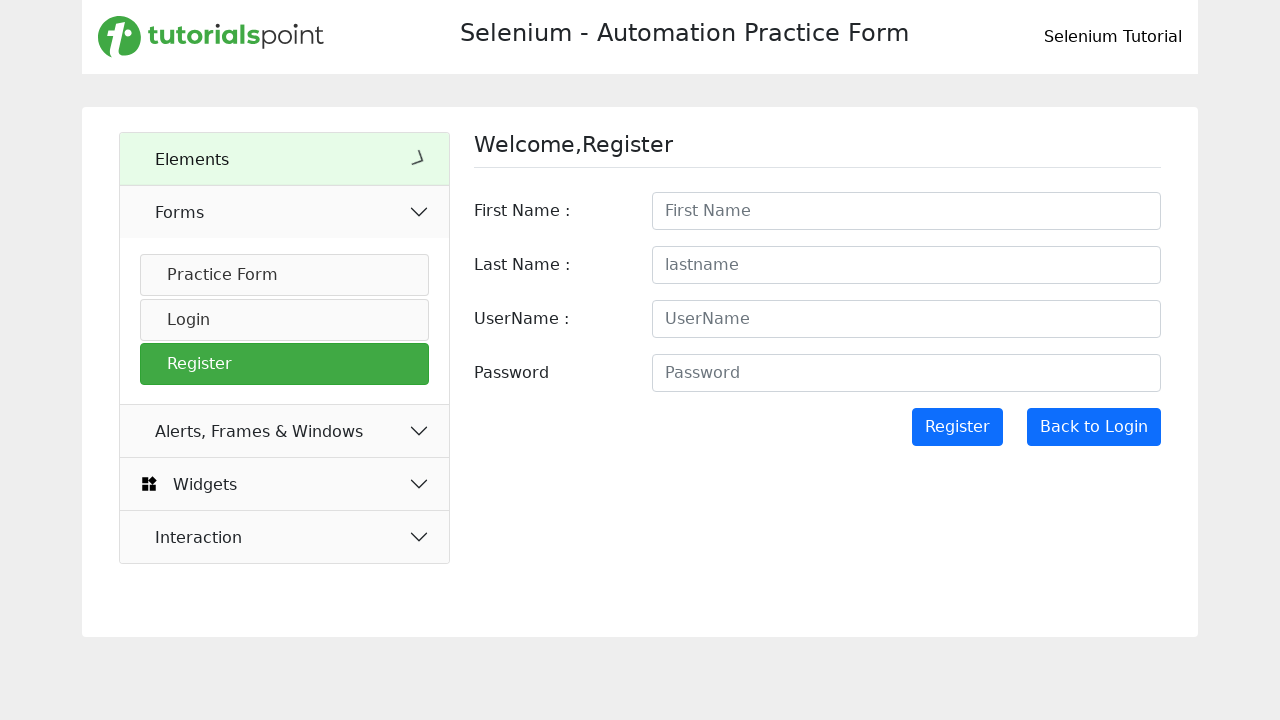

Verified page title is 'Selenium Practice - Register'
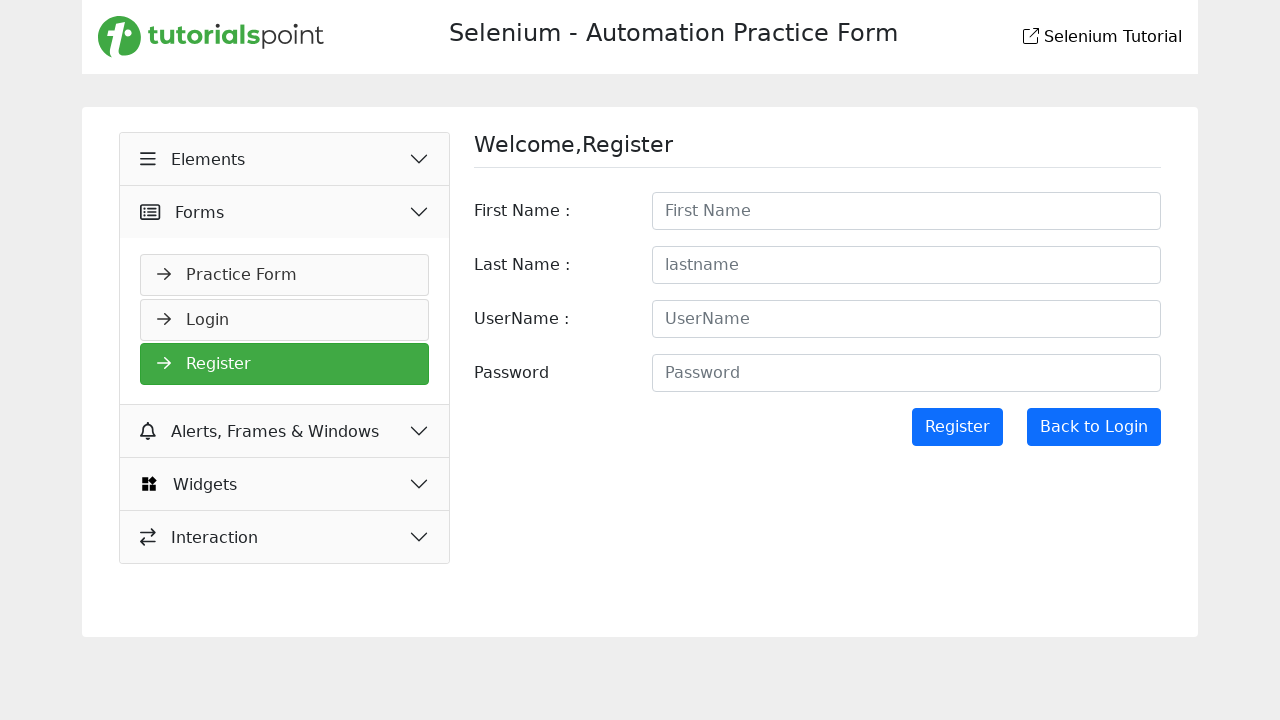

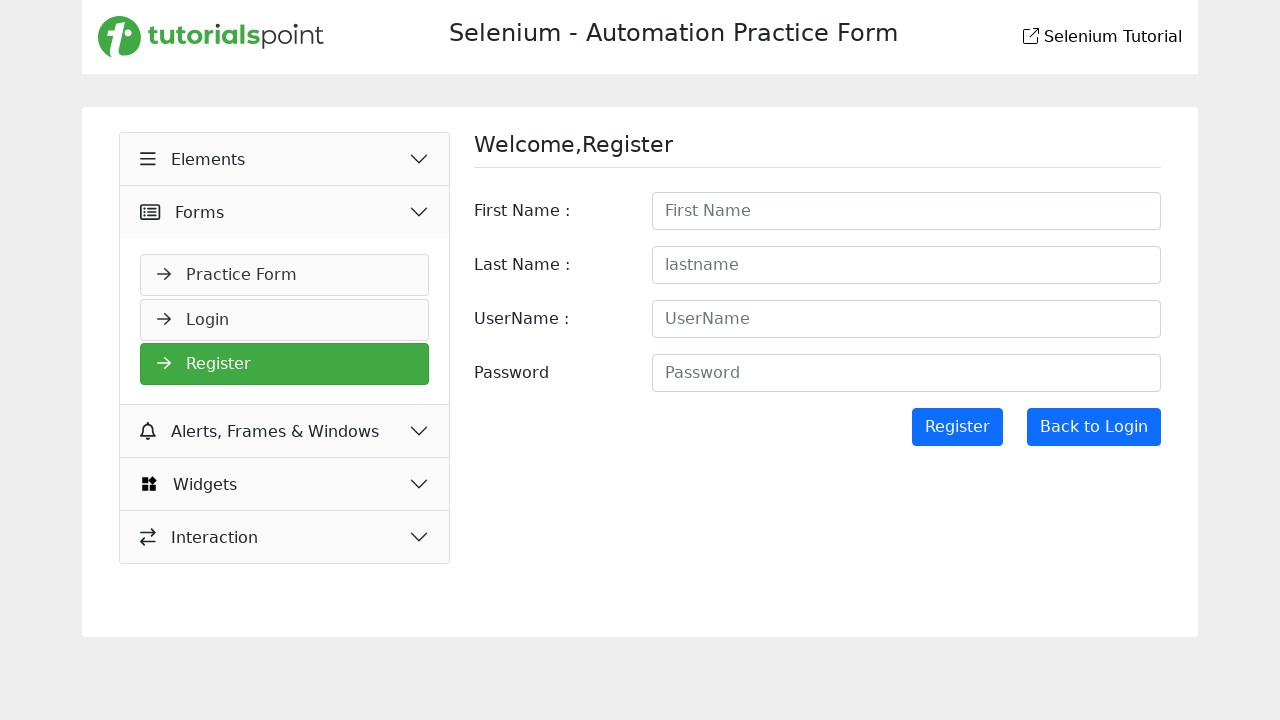